Tests that todo data persists after page reload

Starting URL: https://demo.playwright.dev/todomvc

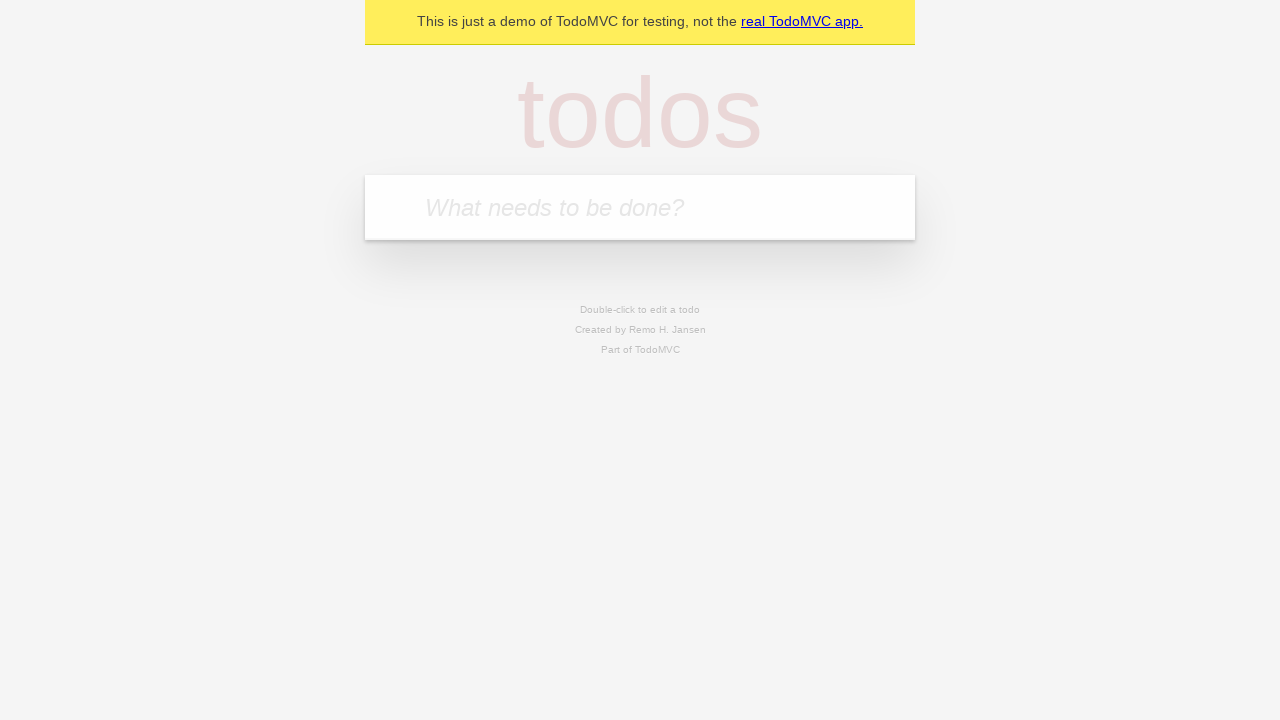

Filled todo input with 'buy some cheese' on internal:attr=[placeholder="What needs to be done?"i]
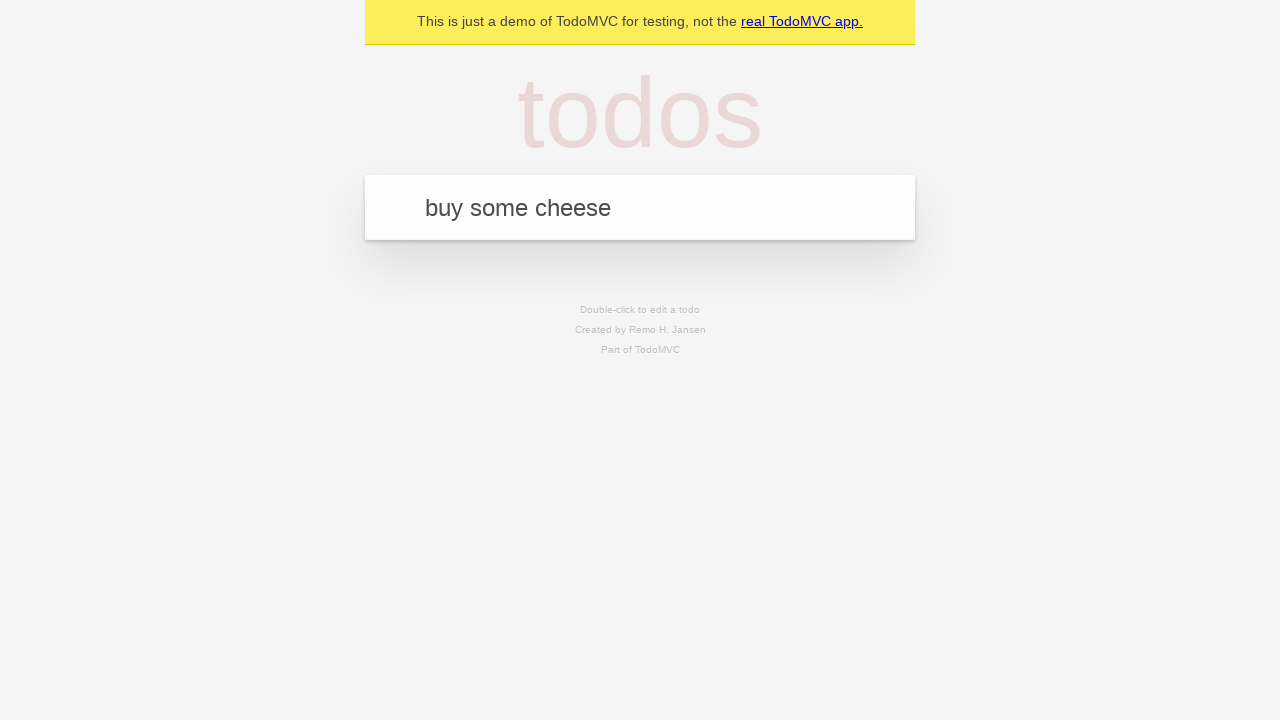

Pressed Enter to create todo 'buy some cheese' on internal:attr=[placeholder="What needs to be done?"i]
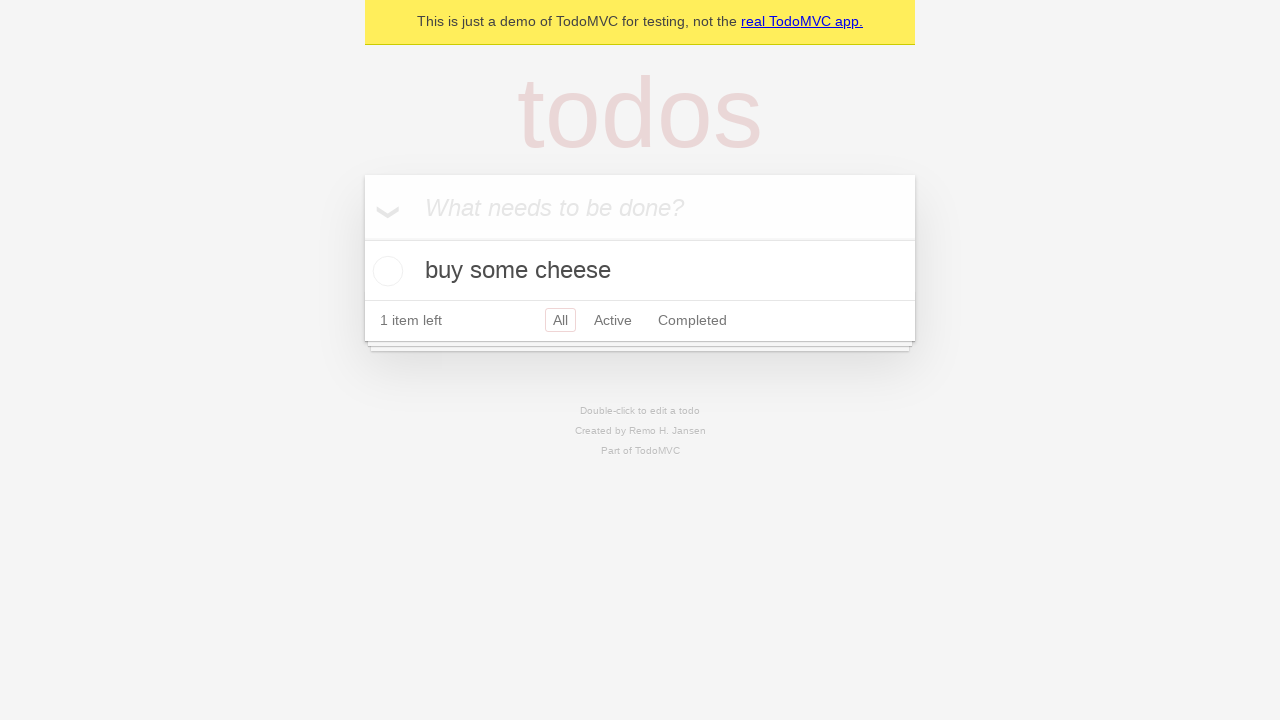

Filled todo input with 'feed the cat' on internal:attr=[placeholder="What needs to be done?"i]
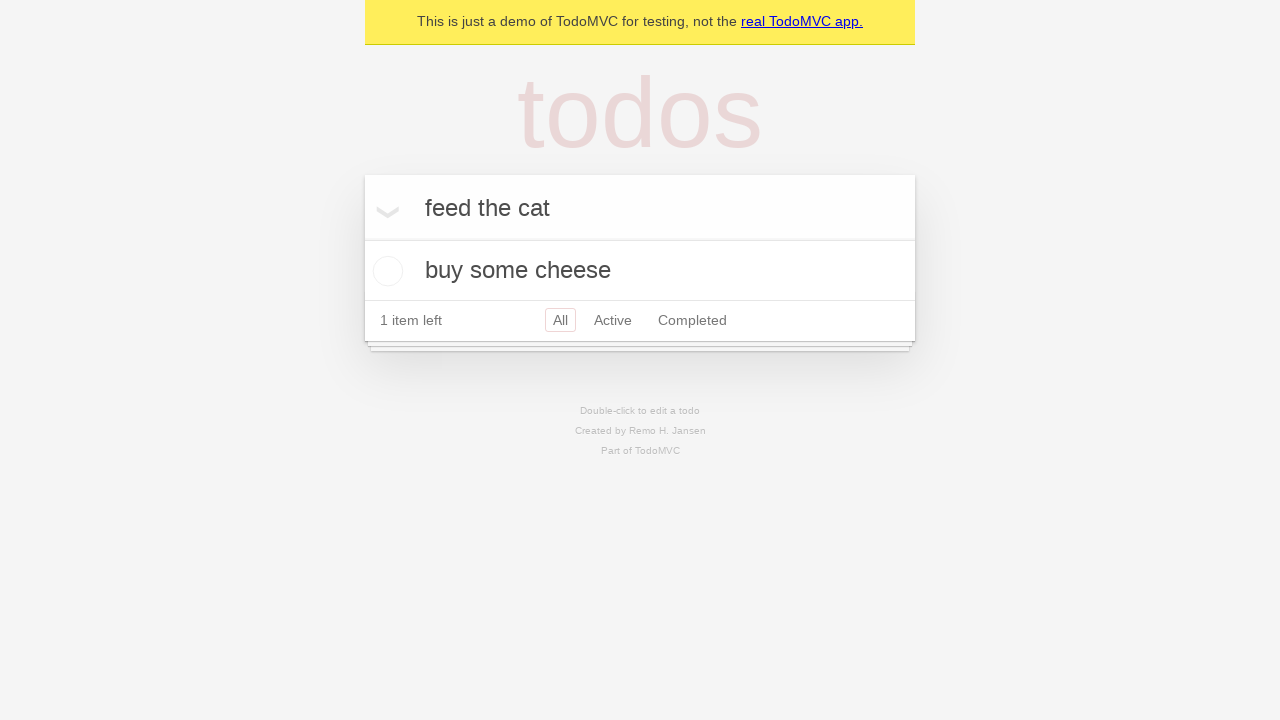

Pressed Enter to create todo 'feed the cat' on internal:attr=[placeholder="What needs to be done?"i]
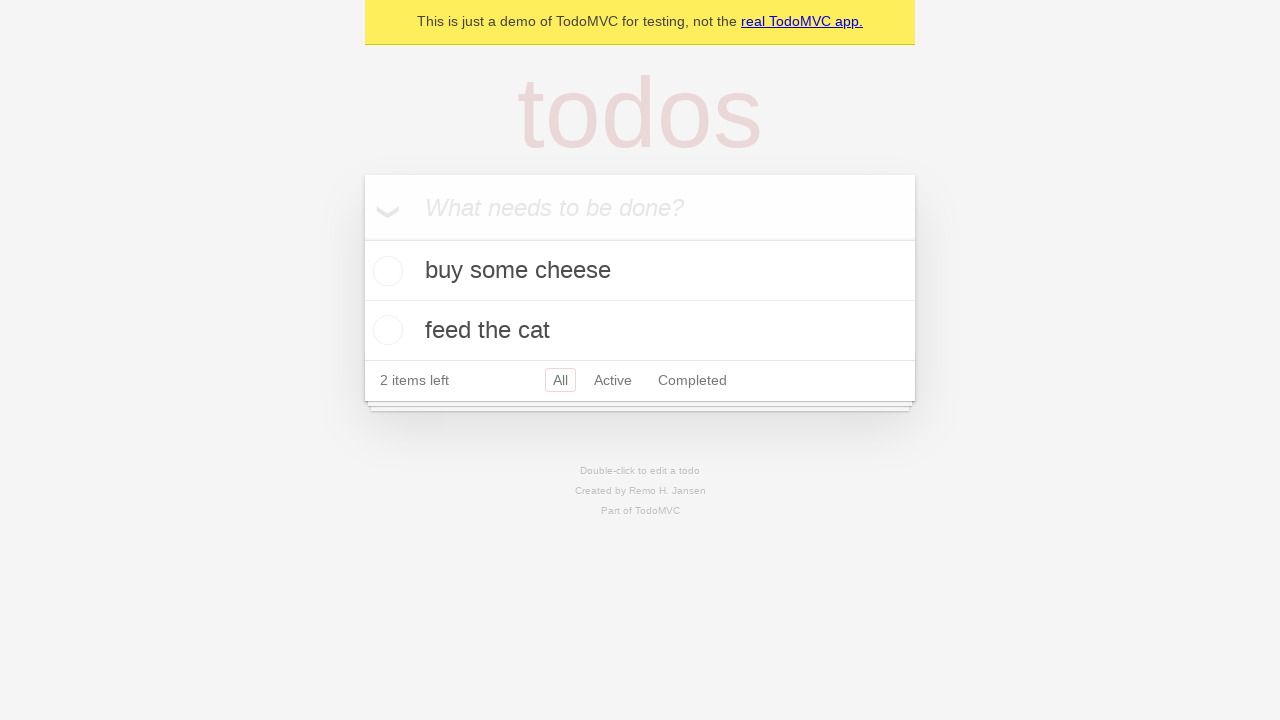

Checked the first todo item at (385, 271) on internal:testid=[data-testid="todo-item"s] >> nth=0 >> internal:role=checkbox
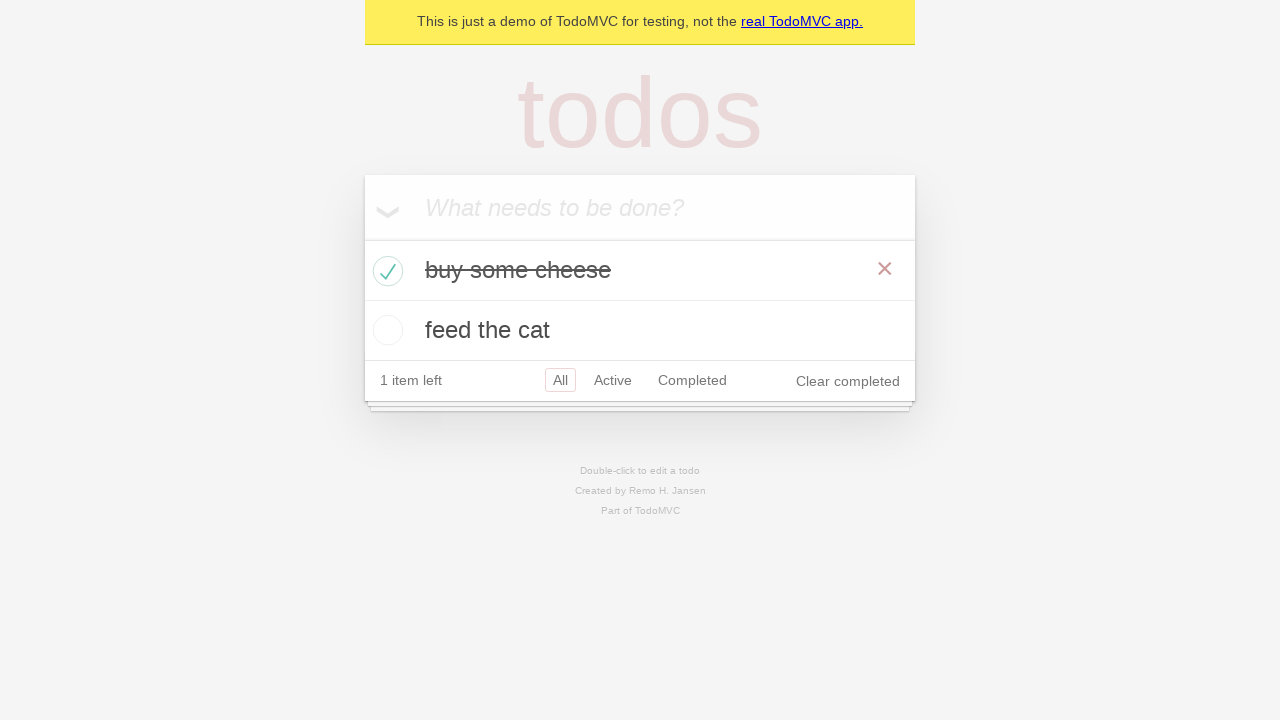

Reloaded the page
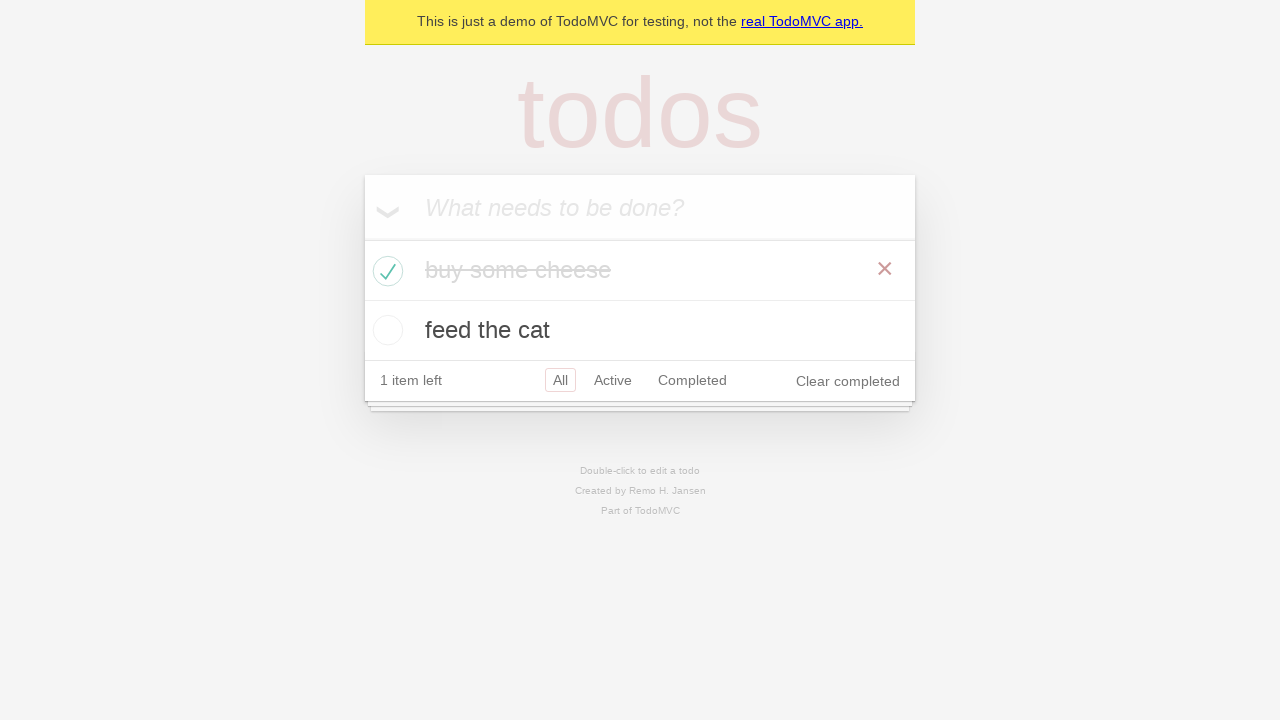

Todos appeared after page reload - data persisted successfully
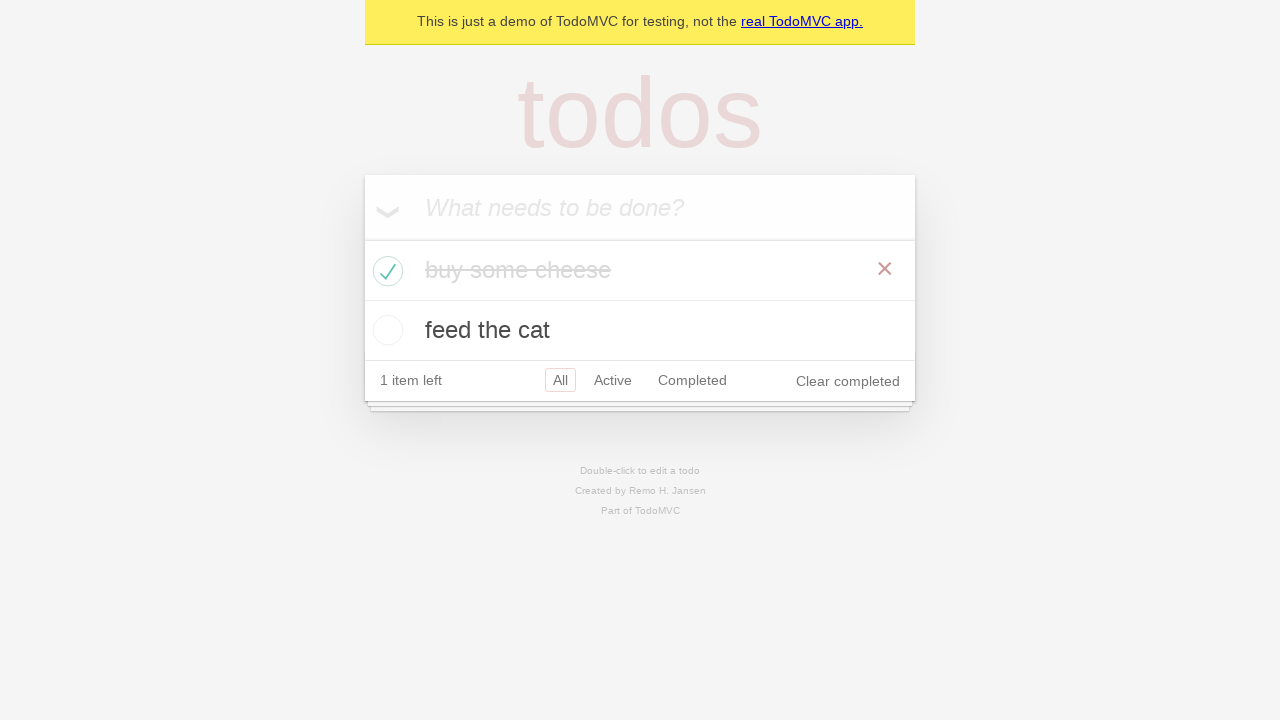

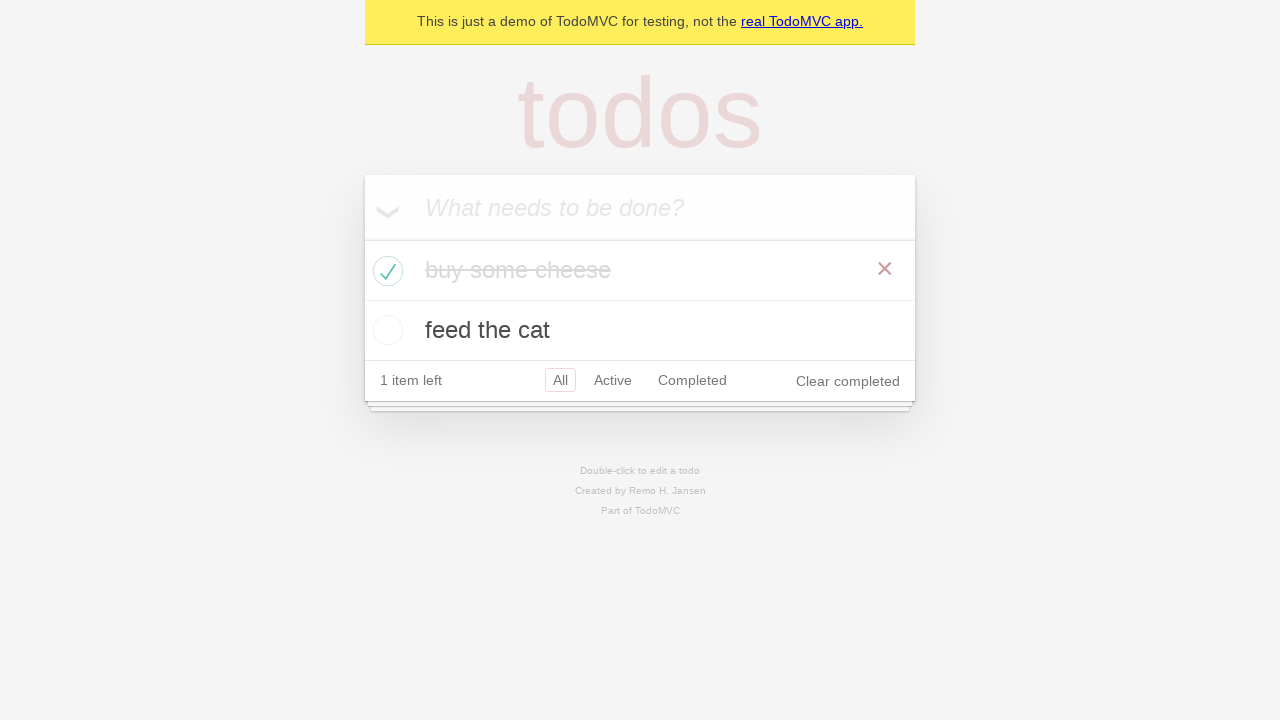